Draws a signature on a canvas element by performing a series of mouse movements and drag actions

Starting URL: https://signature-generator.com/draw-signature/

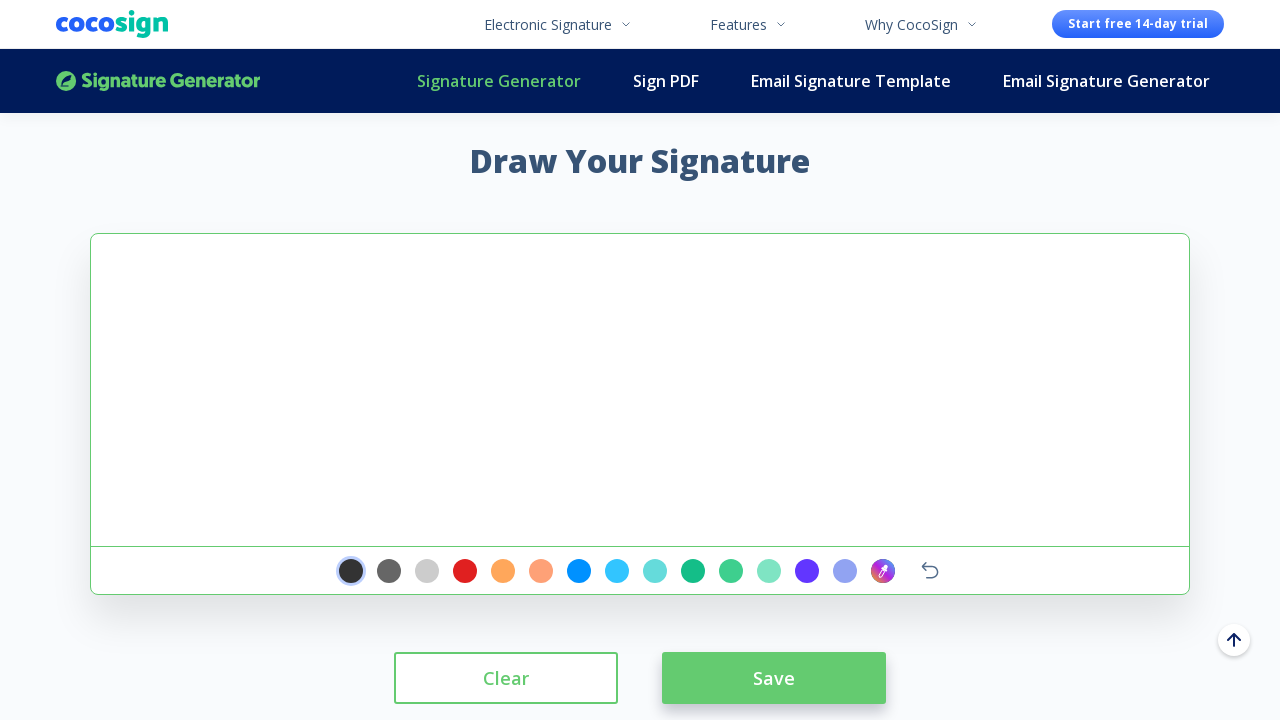

Located signature pad canvas element
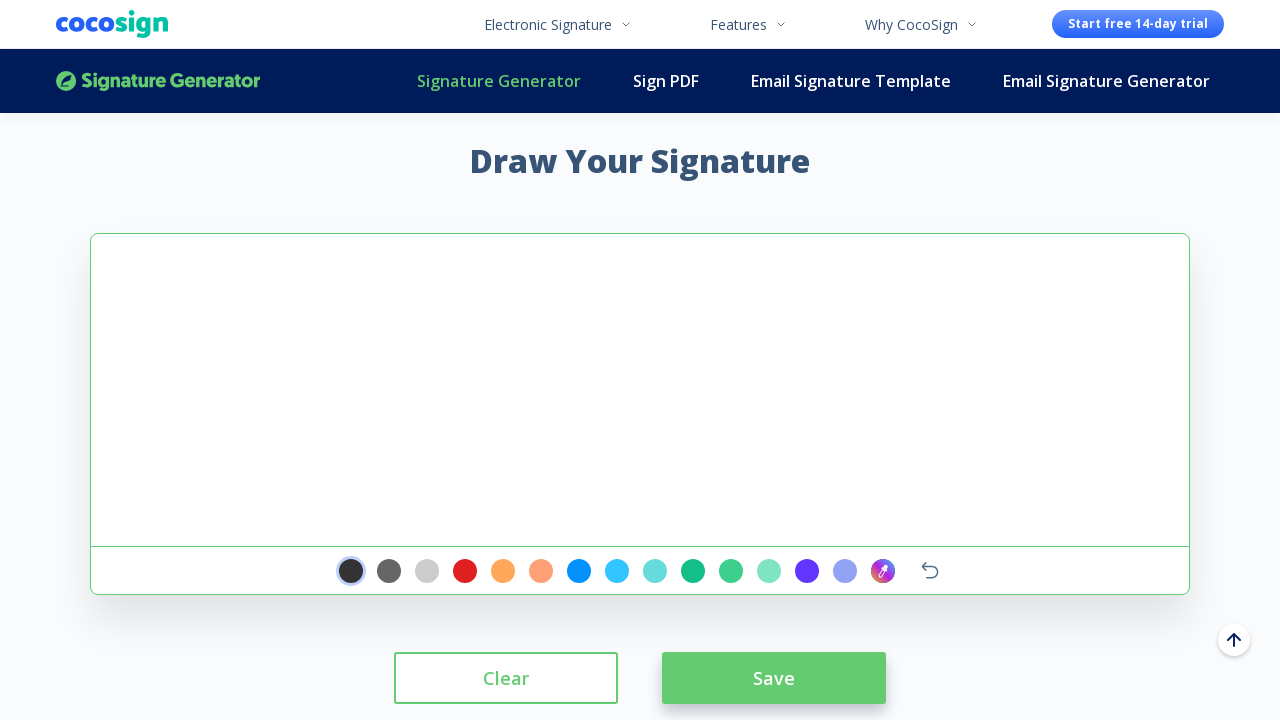

Retrieved bounding box coordinates of signature pad
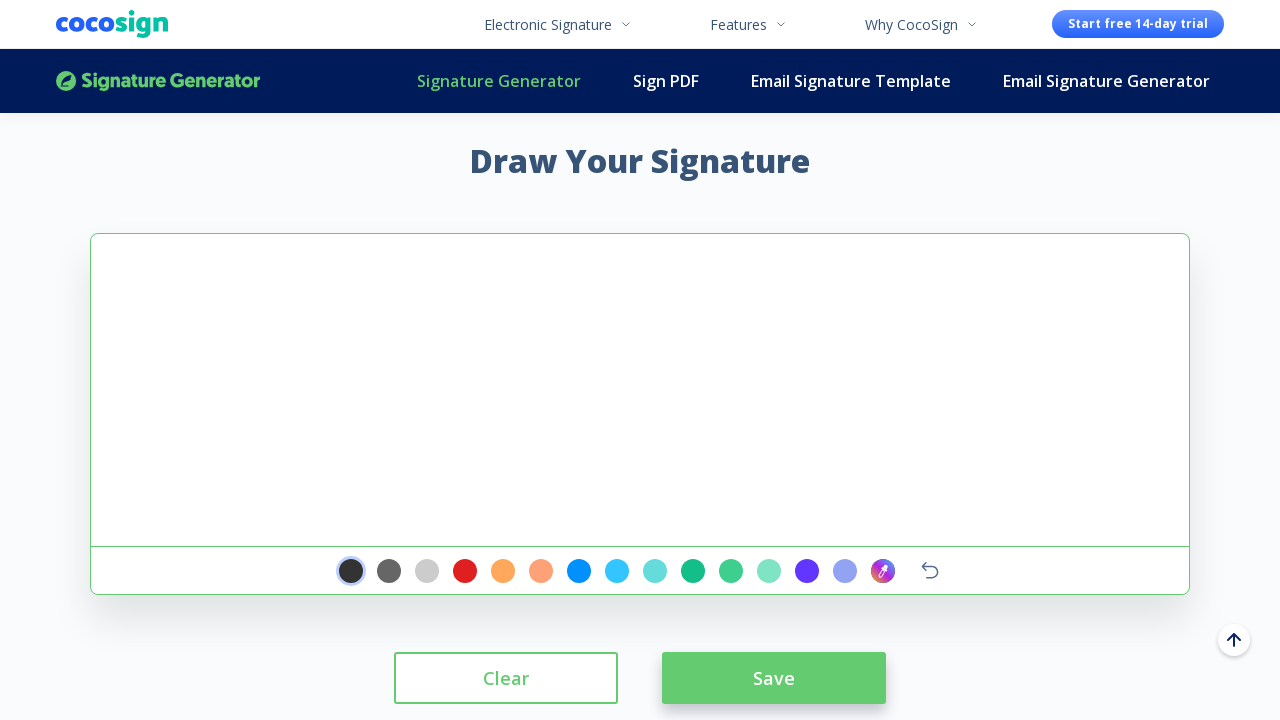

Clicked on center of signature canvas at (640, 390)
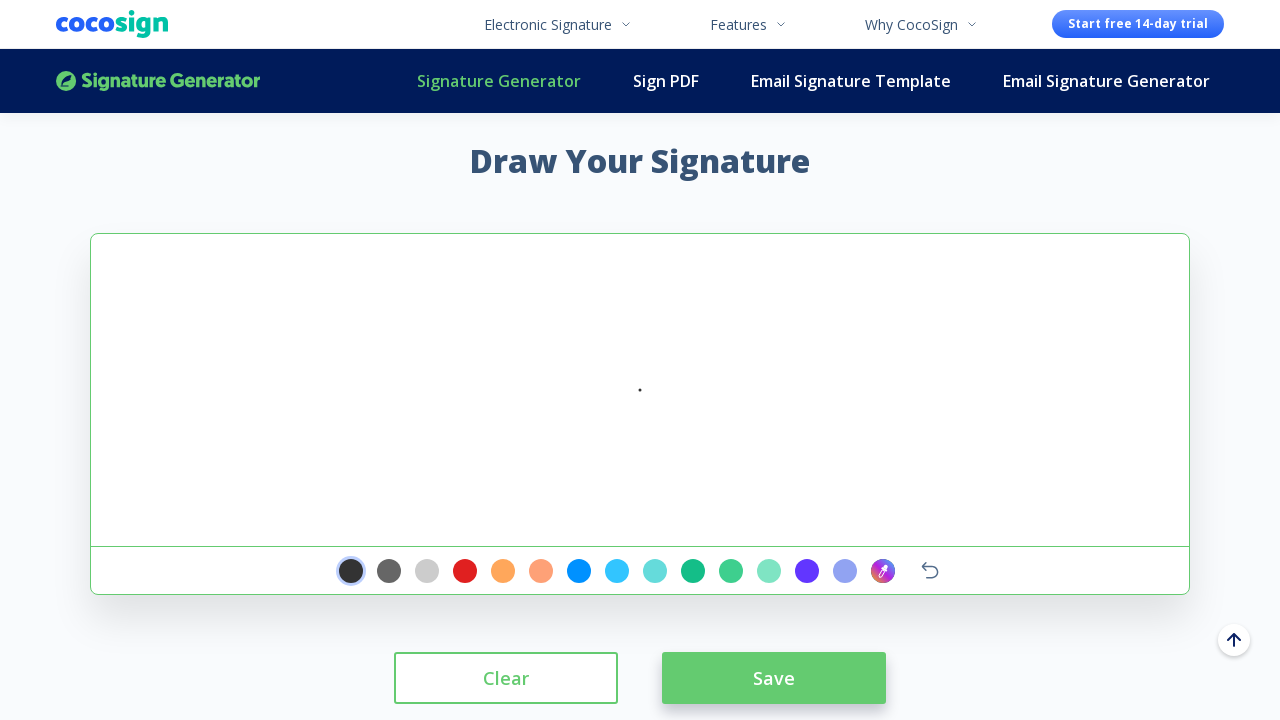

Moved mouse to signature starting position at (101, 264)
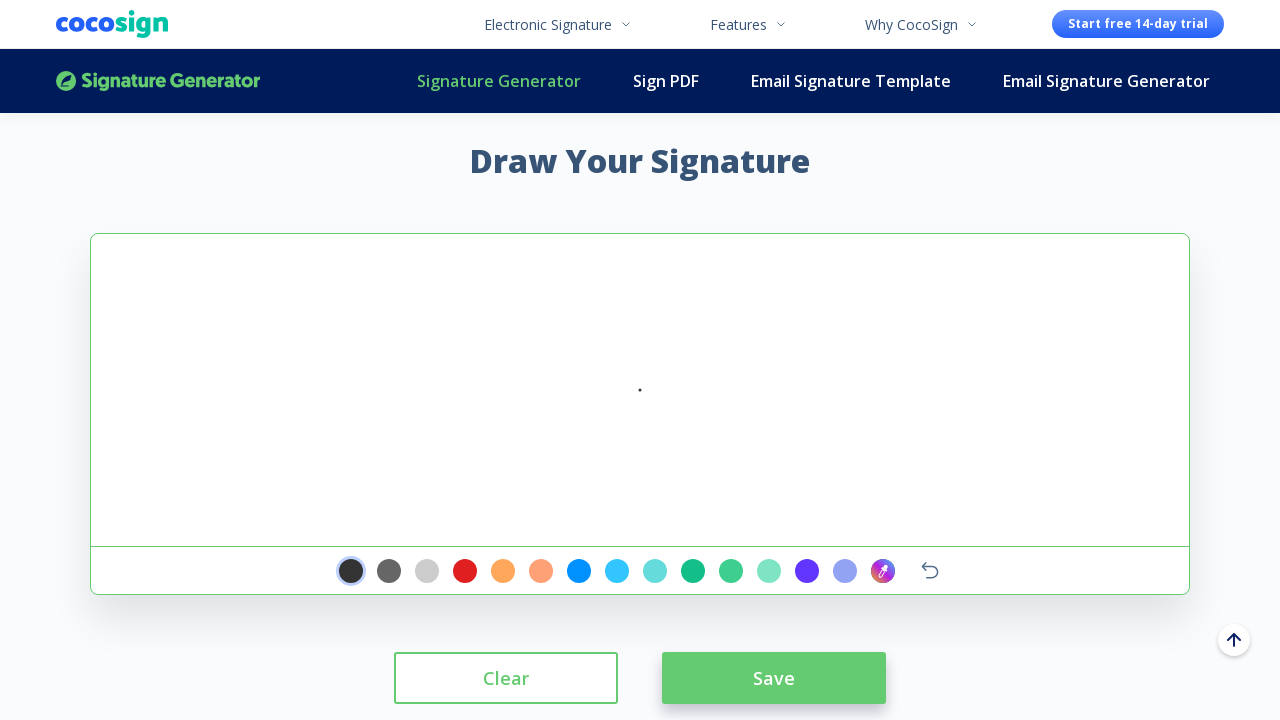

Pressed mouse button down to begin signature stroke at (101, 264)
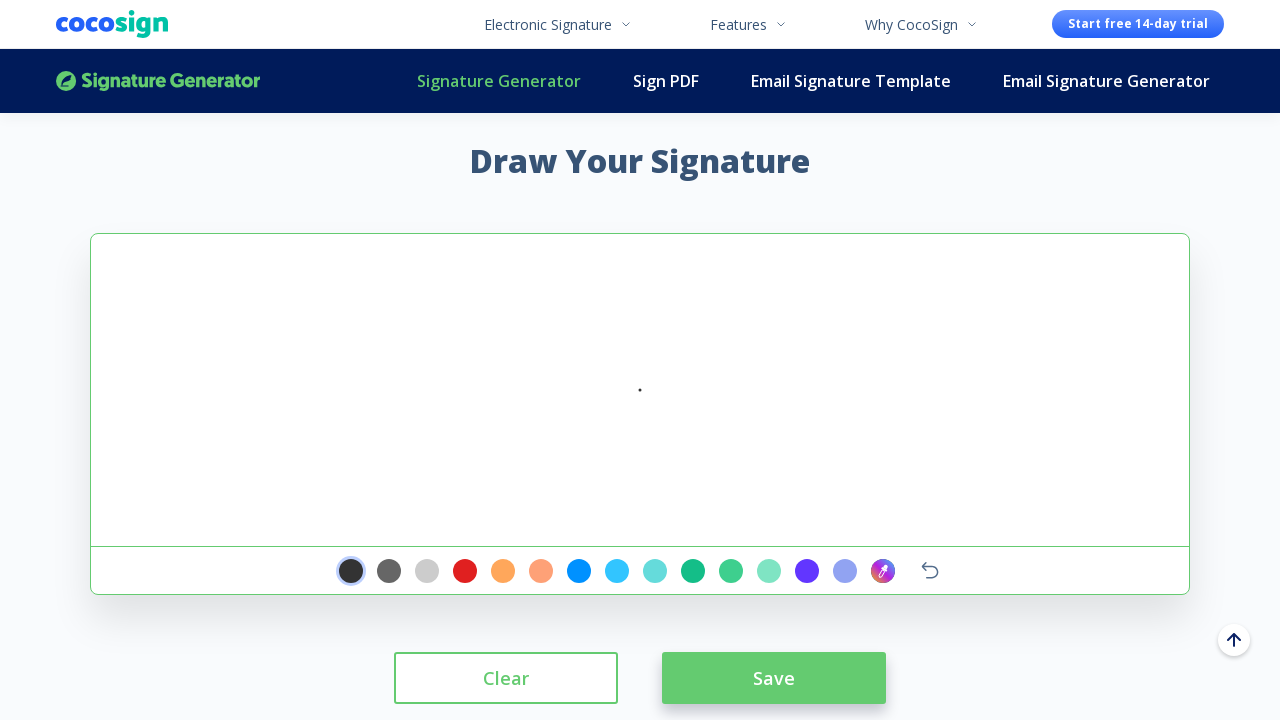

Drew first segment of signature at (121, 219)
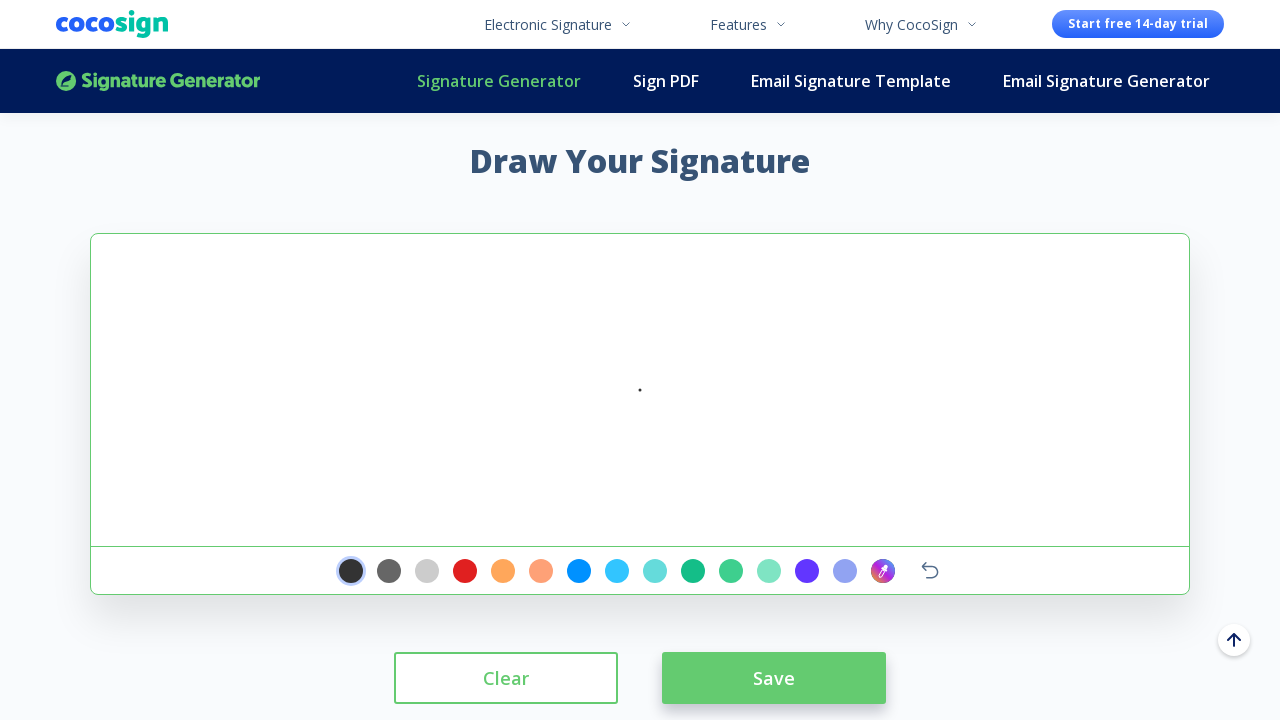

Drew second segment of signature at (131, 329)
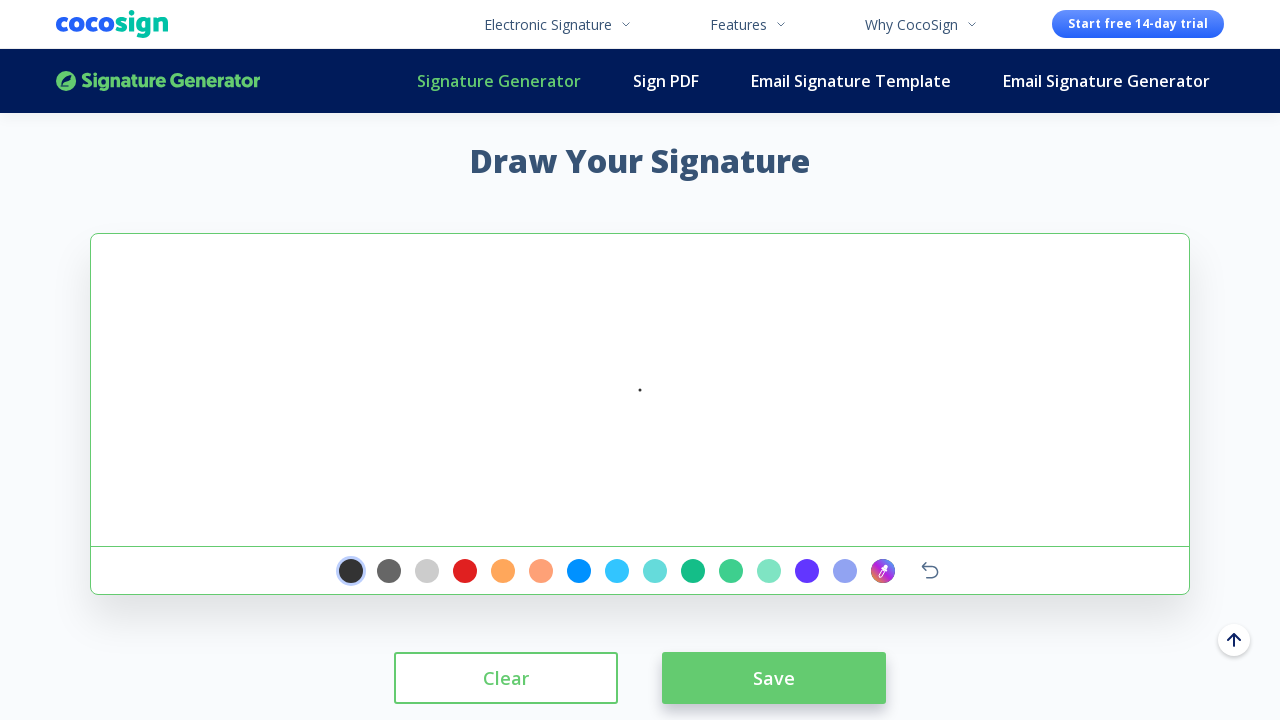

Drew third segment of signature at (156, 229)
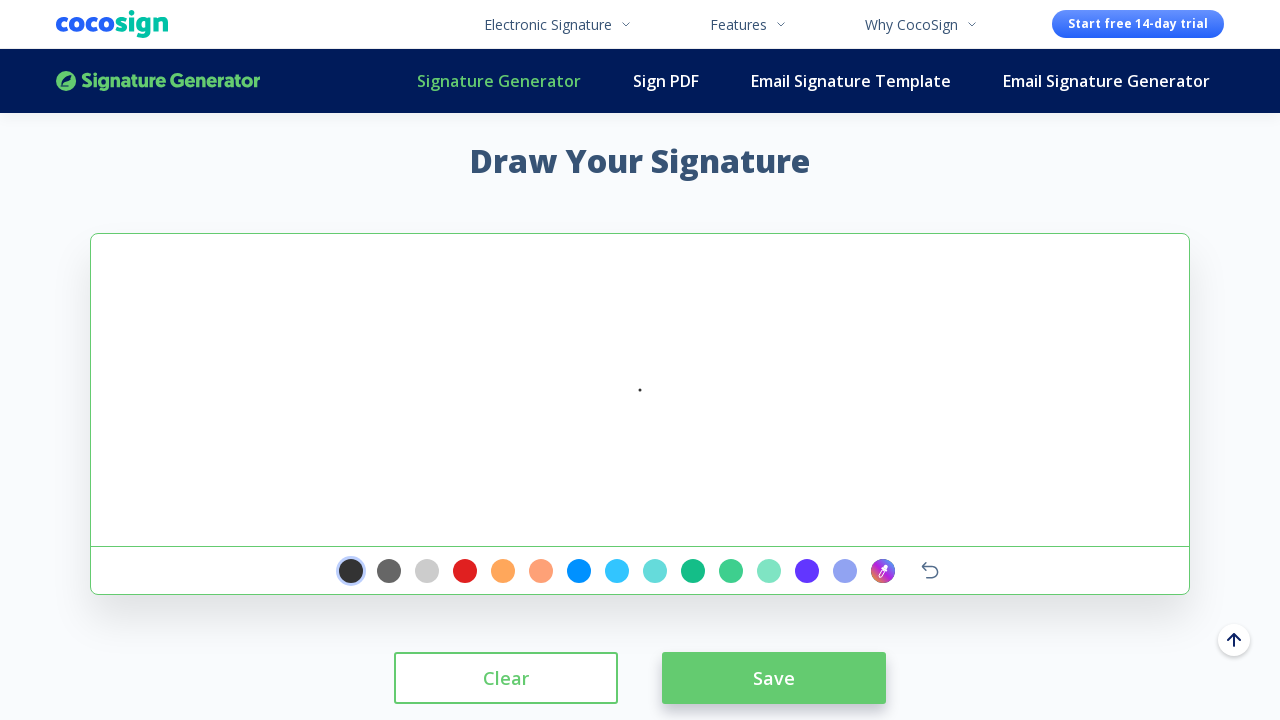

Drew final segment of signature at (158, 231)
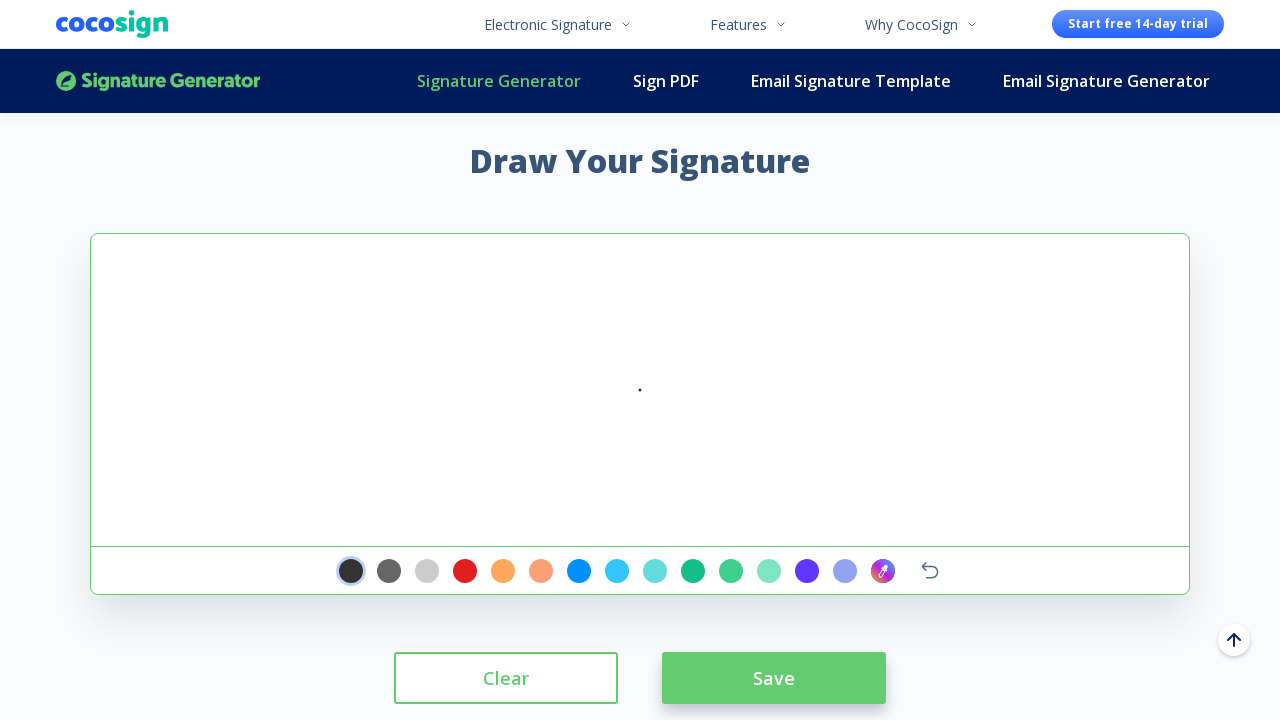

Released mouse button to complete signature at (158, 231)
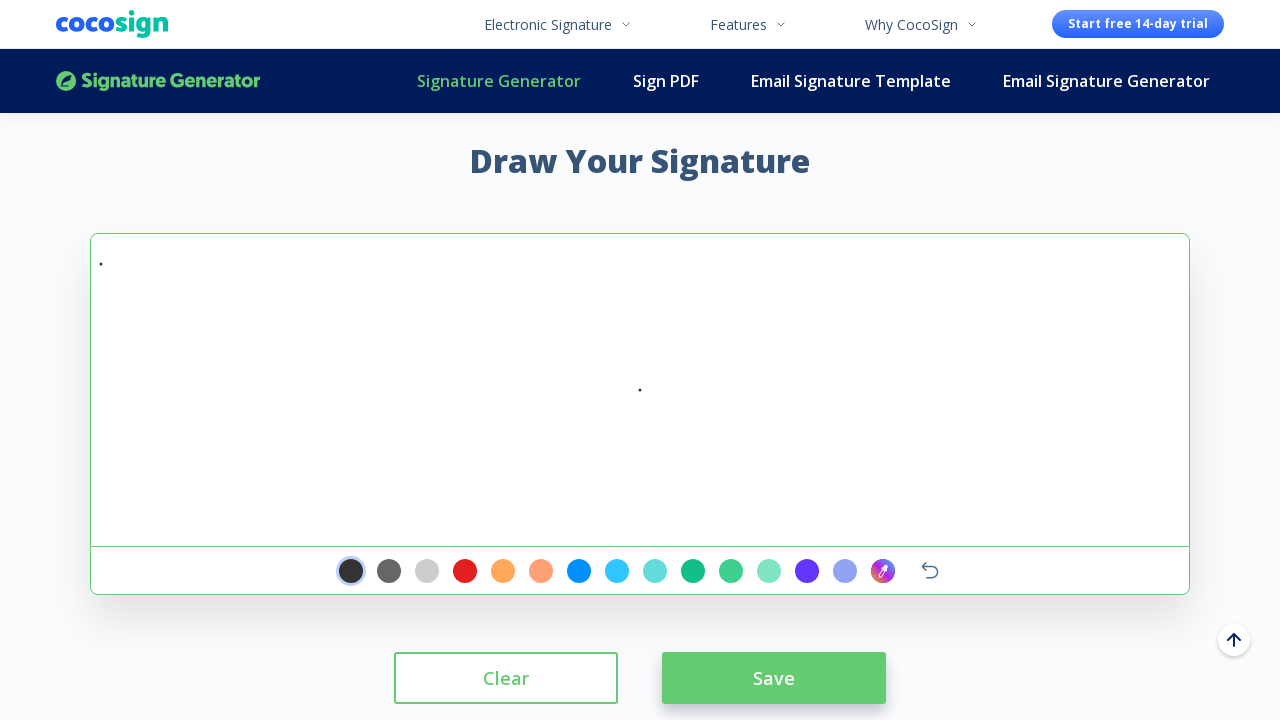

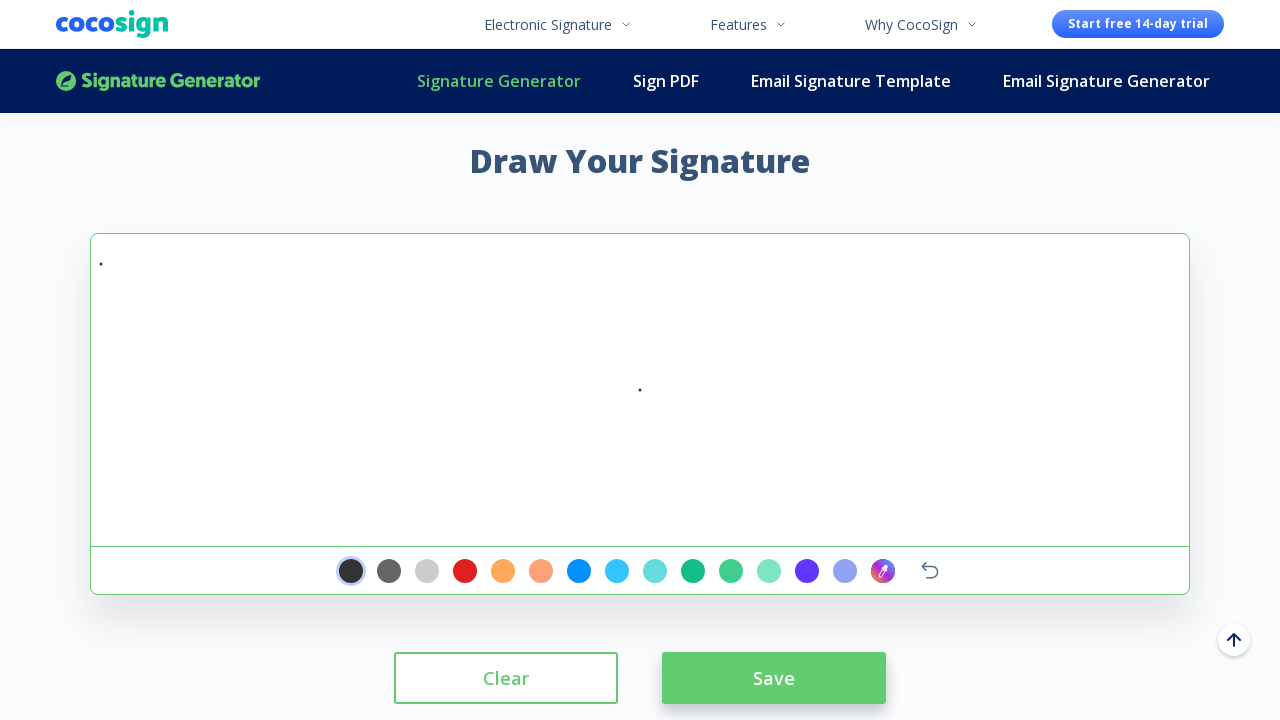